Opens the AdminOnline website and verifies that the window title matches "Test System AdminOnline"

Starting URL: https://gilbert.adminonline.co.za

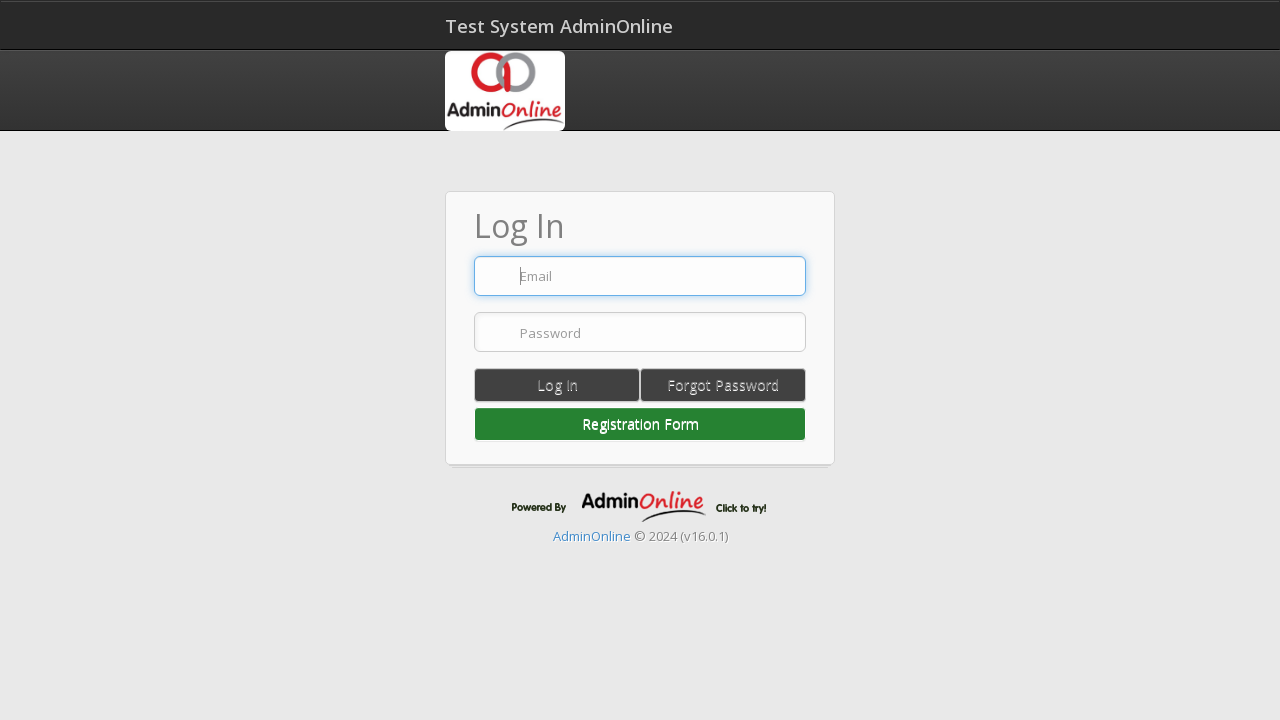

Waited for page to reach domcontentloaded state
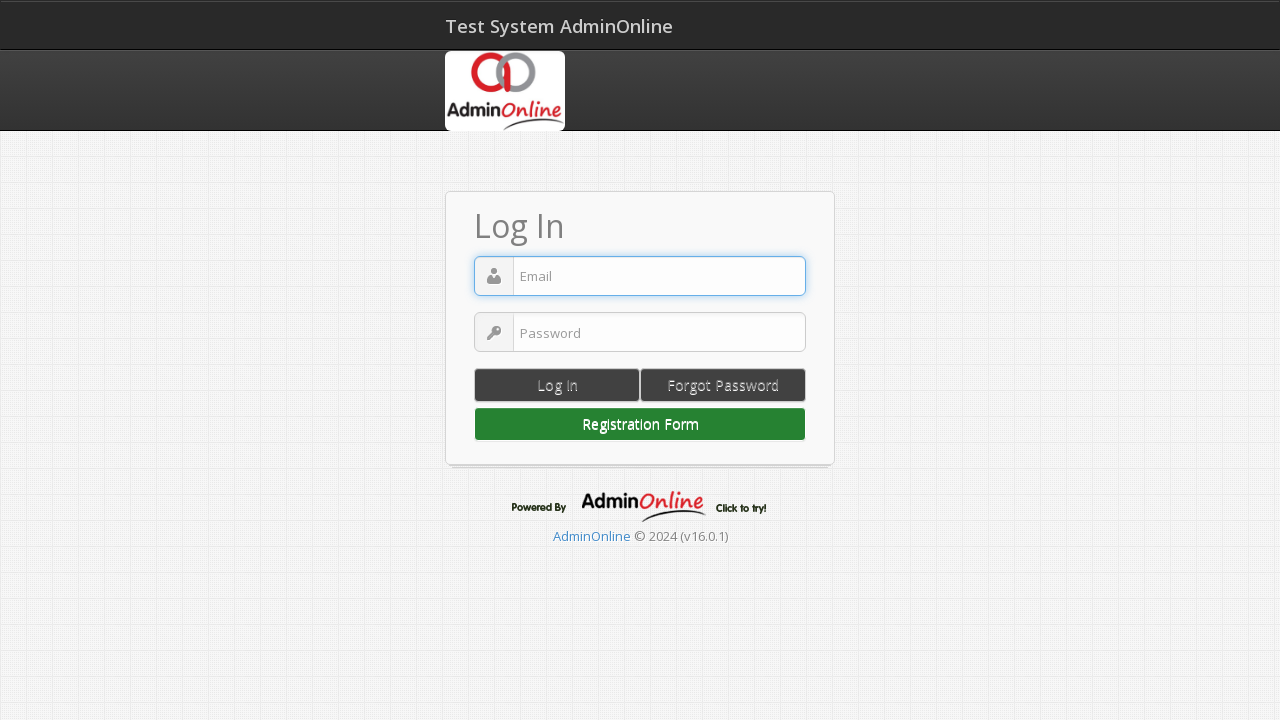

Verified window title matches 'Test System AdminOnline'
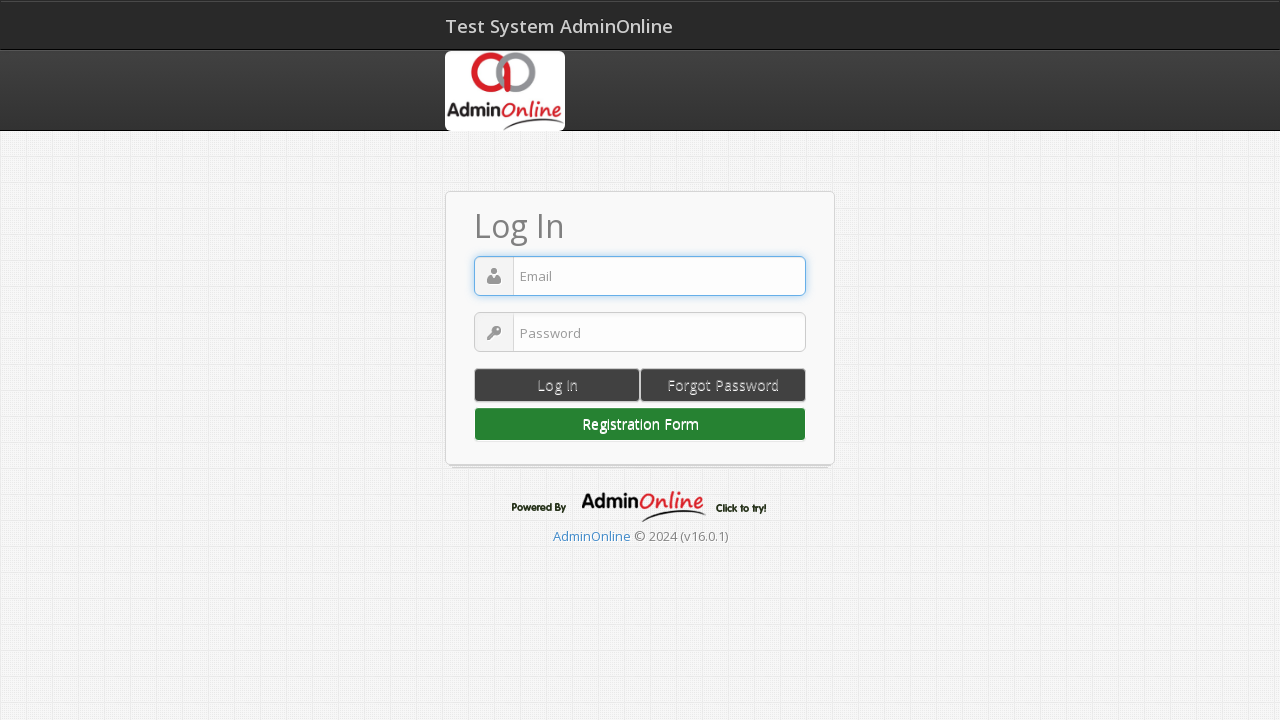

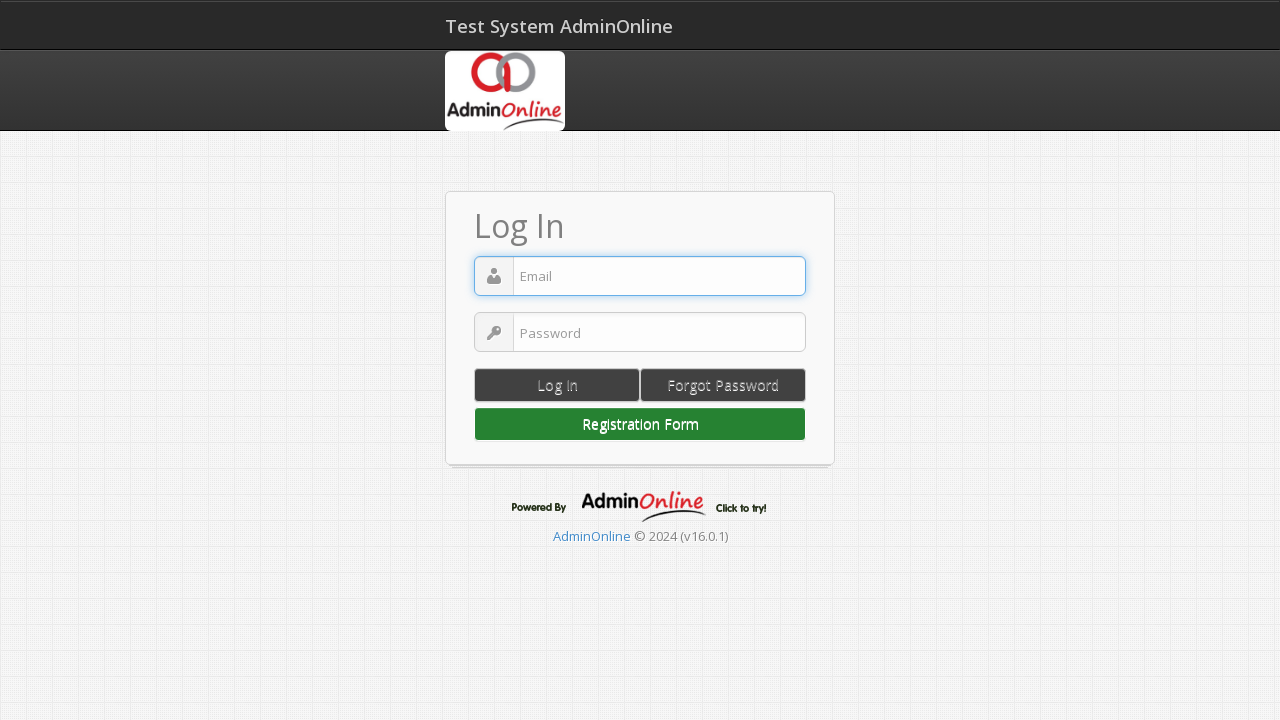